Verifies that the registration page displays correctly by clicking the Register link and checking for the "Signing up is easy!" heading

Starting URL: https://parabank.parasoft.com/parabank/index.htm

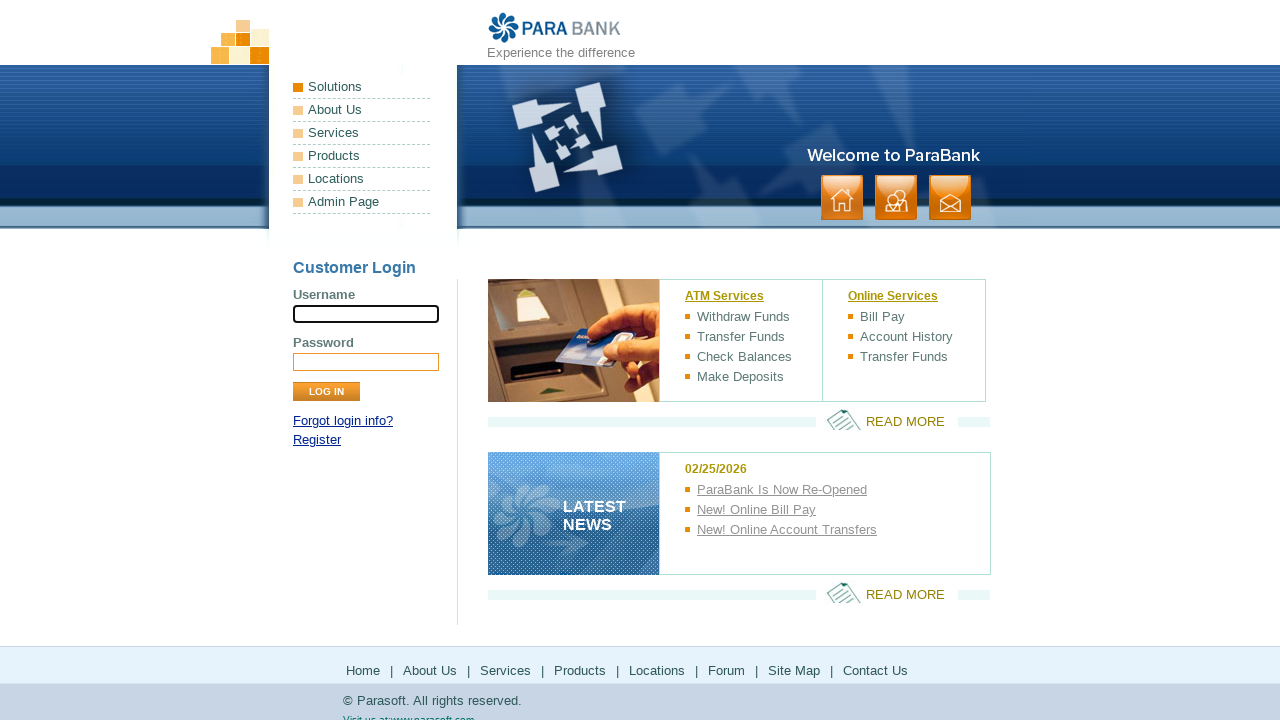

Navigated to ParaBank homepage
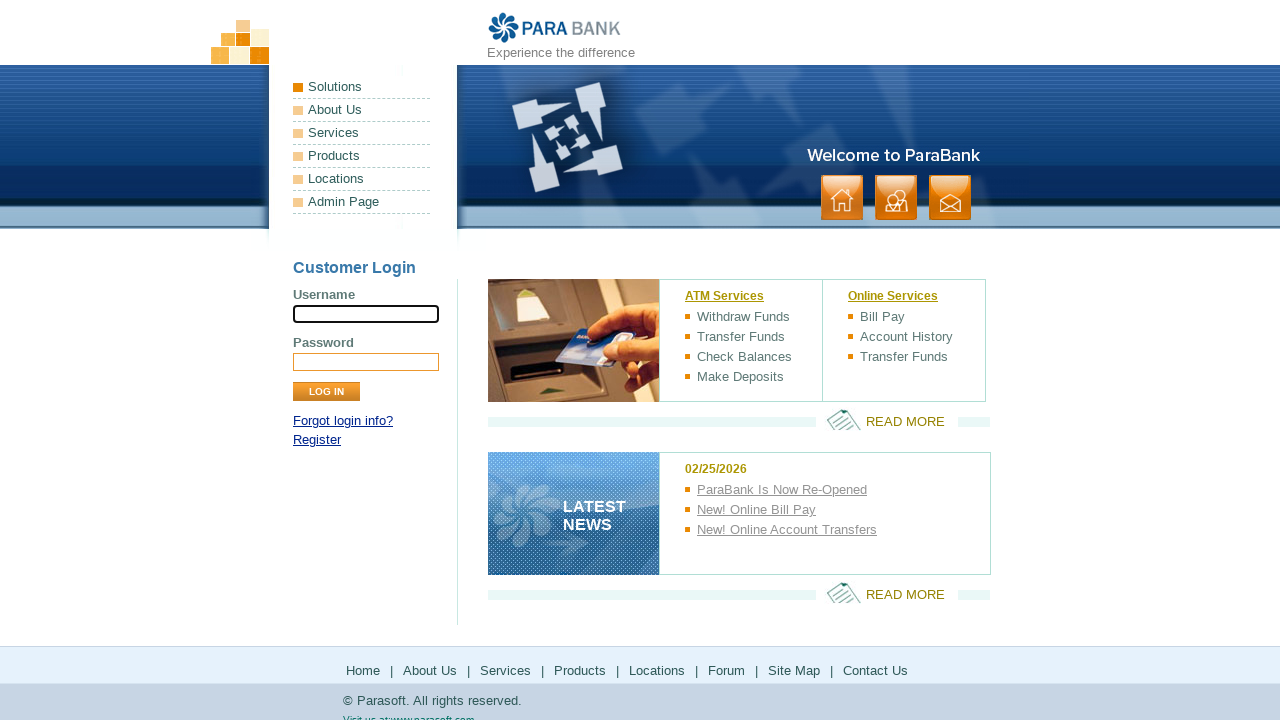

Clicked Register link at (317, 440) on a:text('Register')
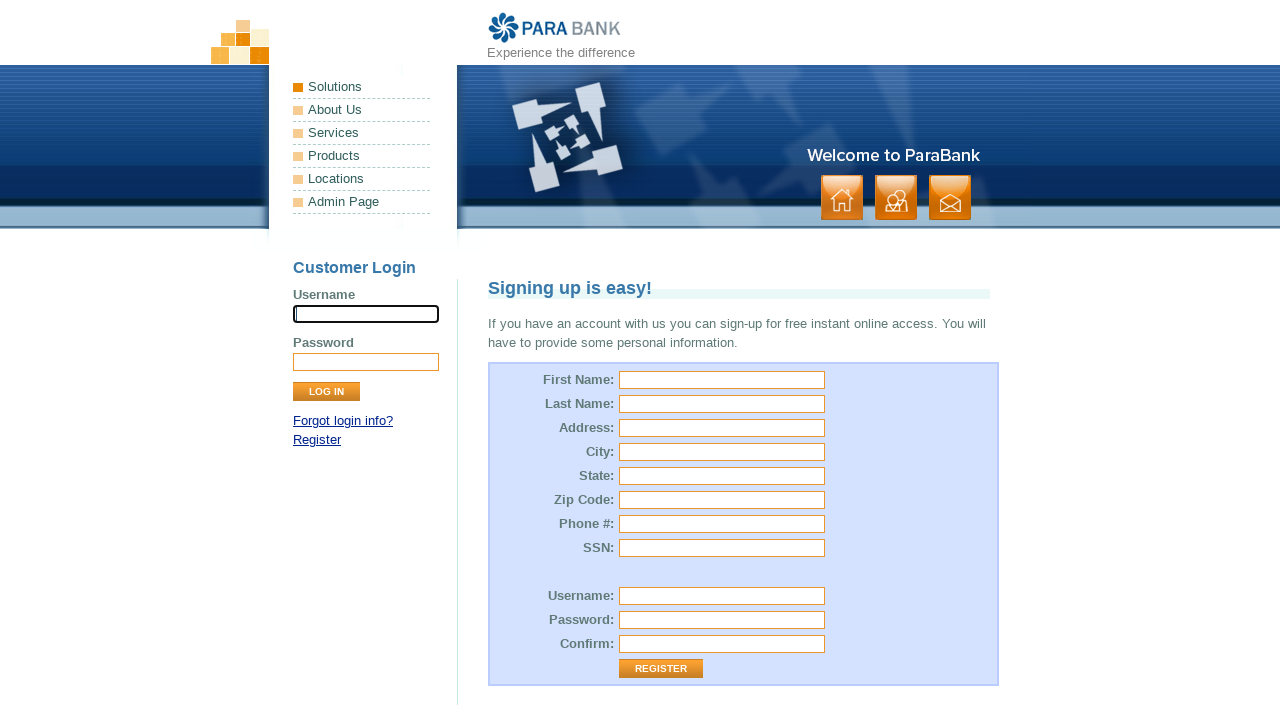

Verified 'Signing up is easy!' heading is displayed on registration page
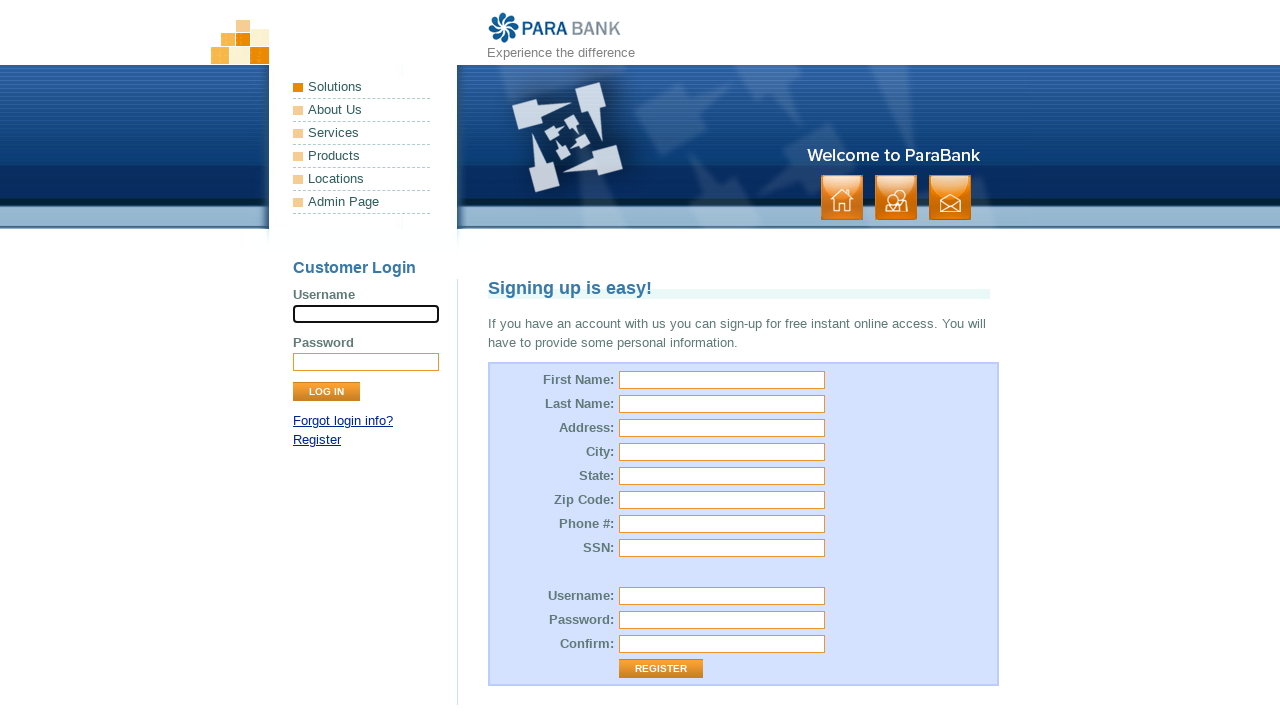

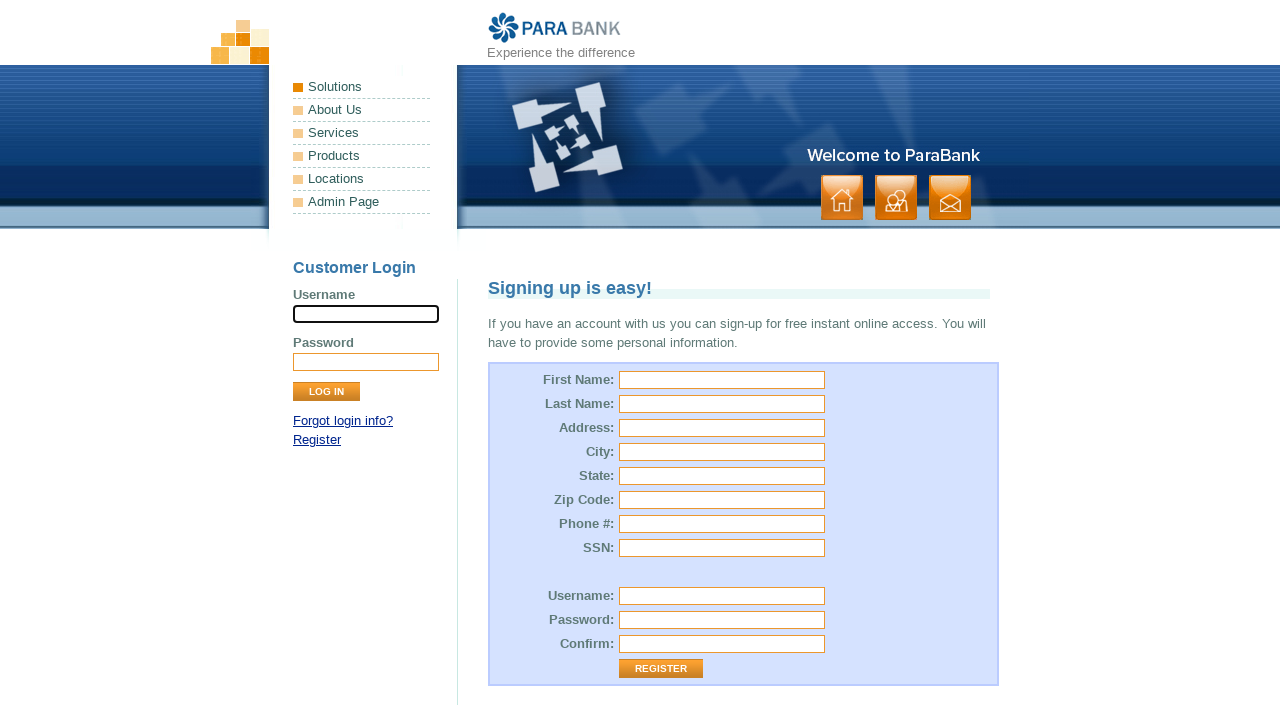